Tests textbox interaction on the omayo test page by clicking on a textbox, clearing it, and entering text

Starting URL: https://omayo.blogspot.com/

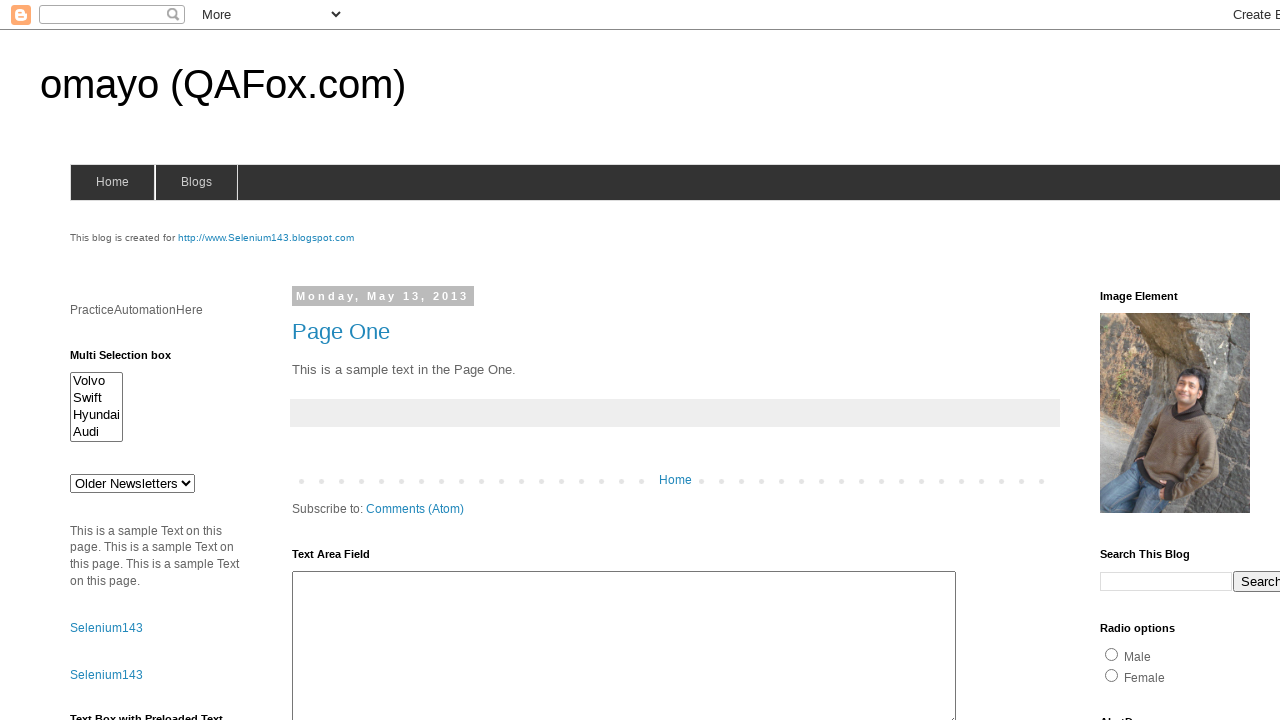

Clicked on textbox element at (158, 361) on #textbox1
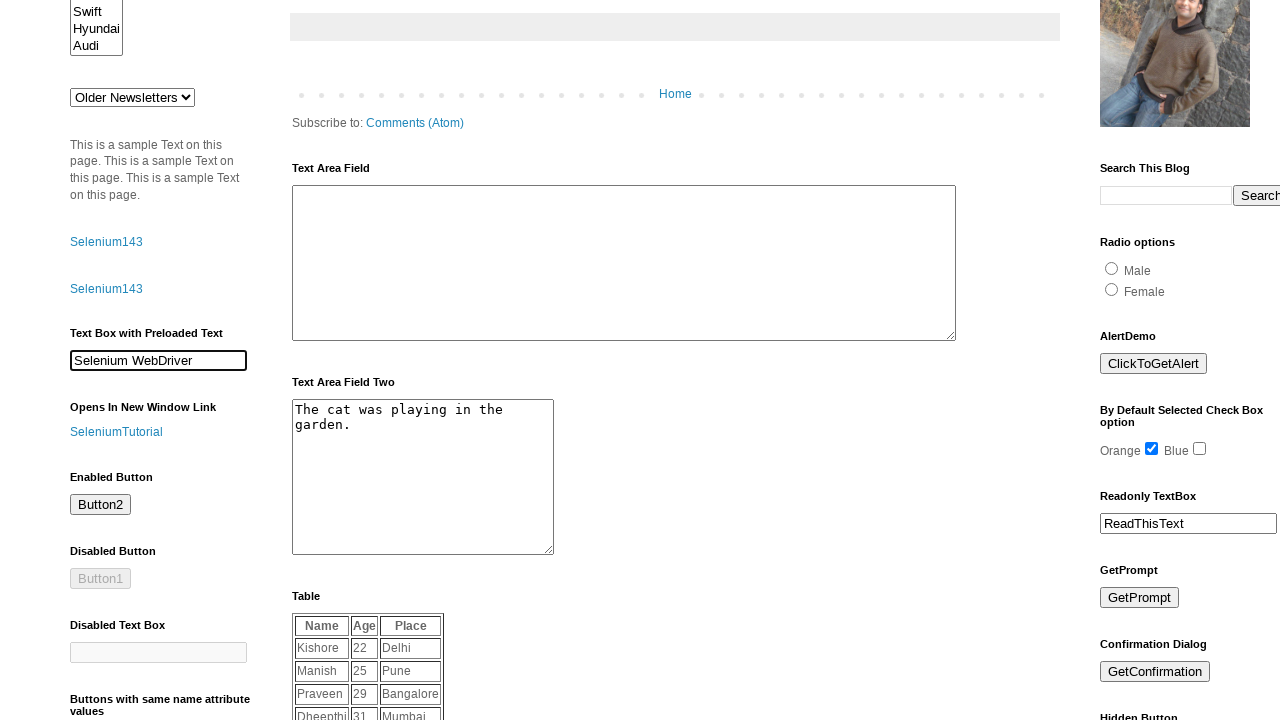

Cleared the textbox on #textbox1
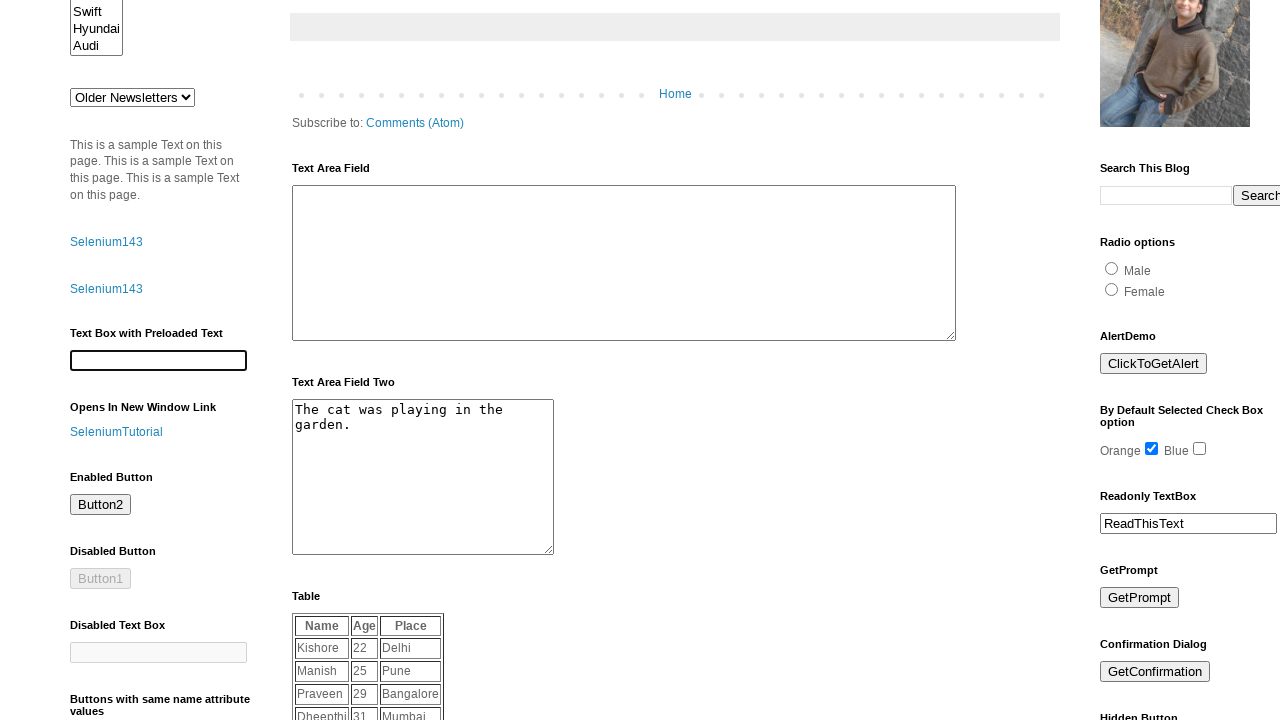

Entered text 'vimal' into the textbox on #textbox1
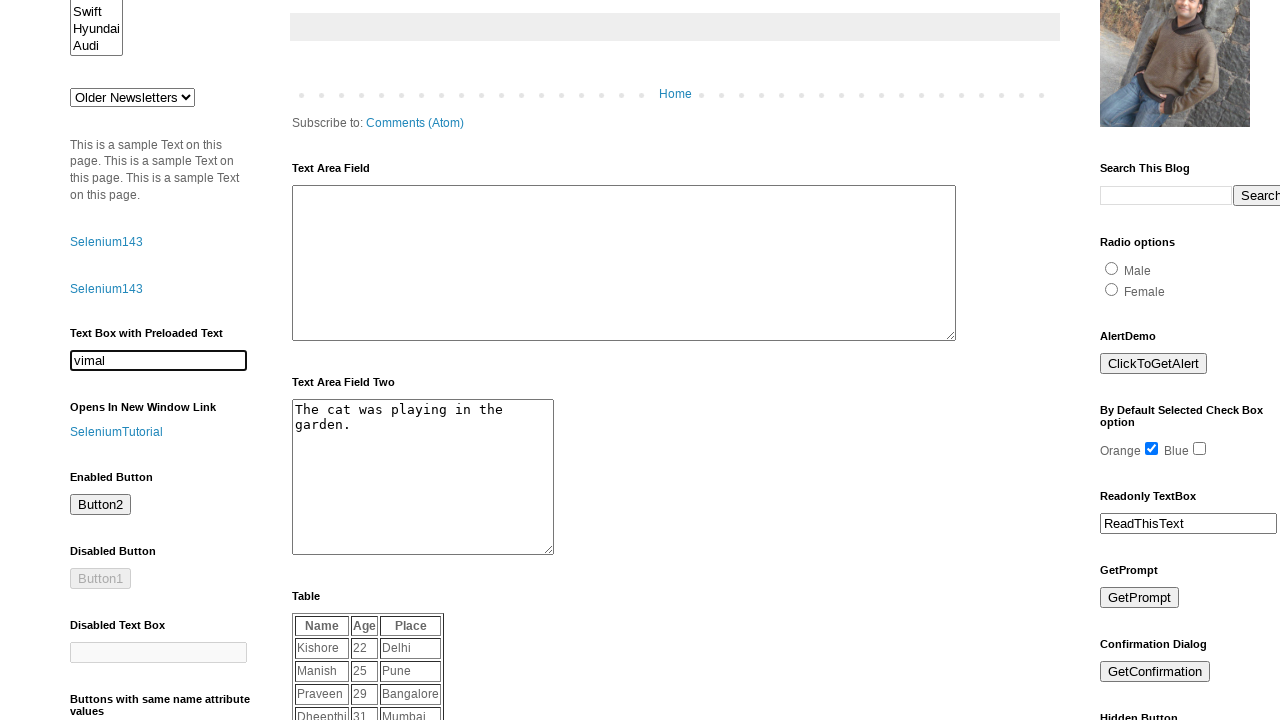

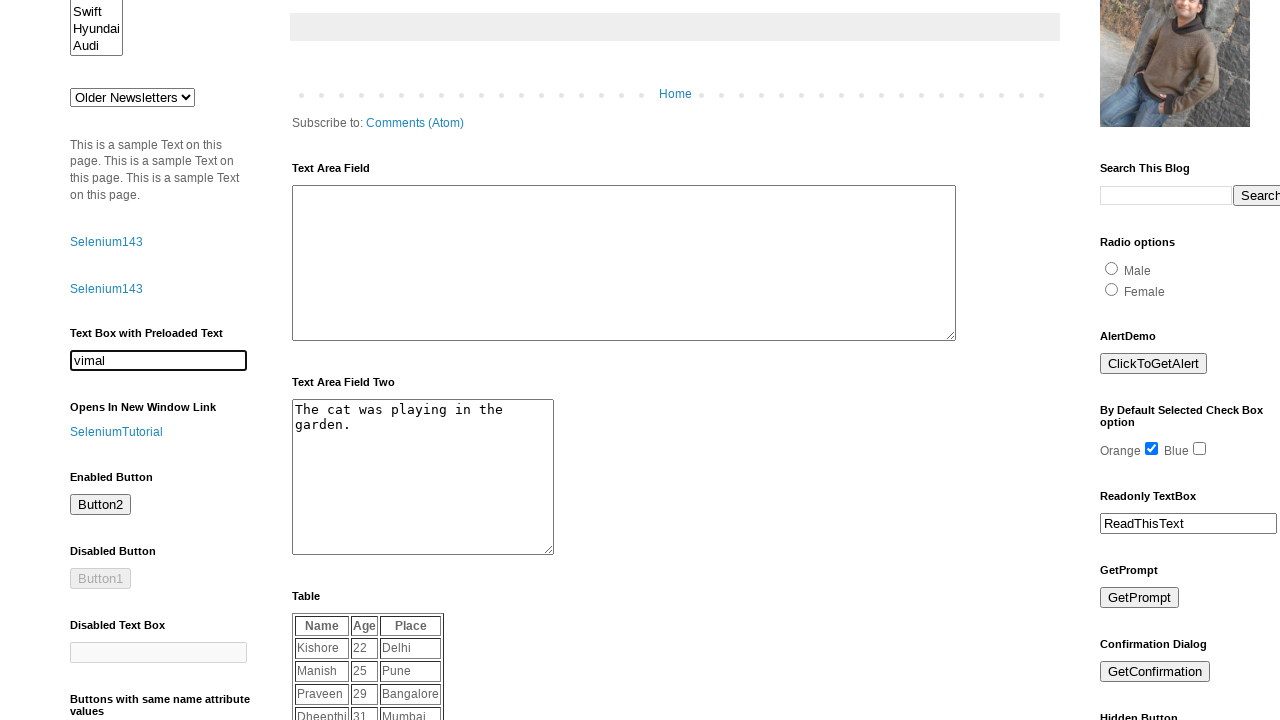